Tests login form validation and logout functionality on a public test website, first attempting invalid credentials to verify error handling, then using valid test credentials to login and logout

Starting URL: https://the-internet.herokuapp.com/login

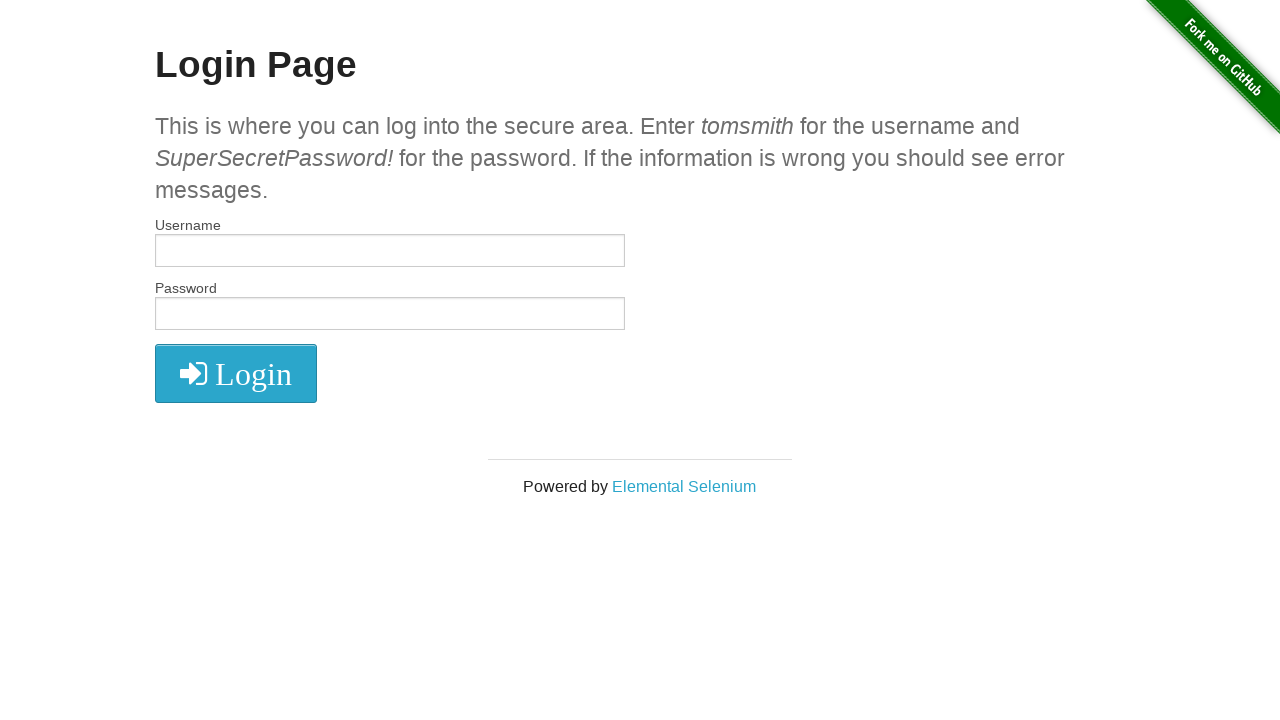

Filled username field with 'invalidUser' on #username
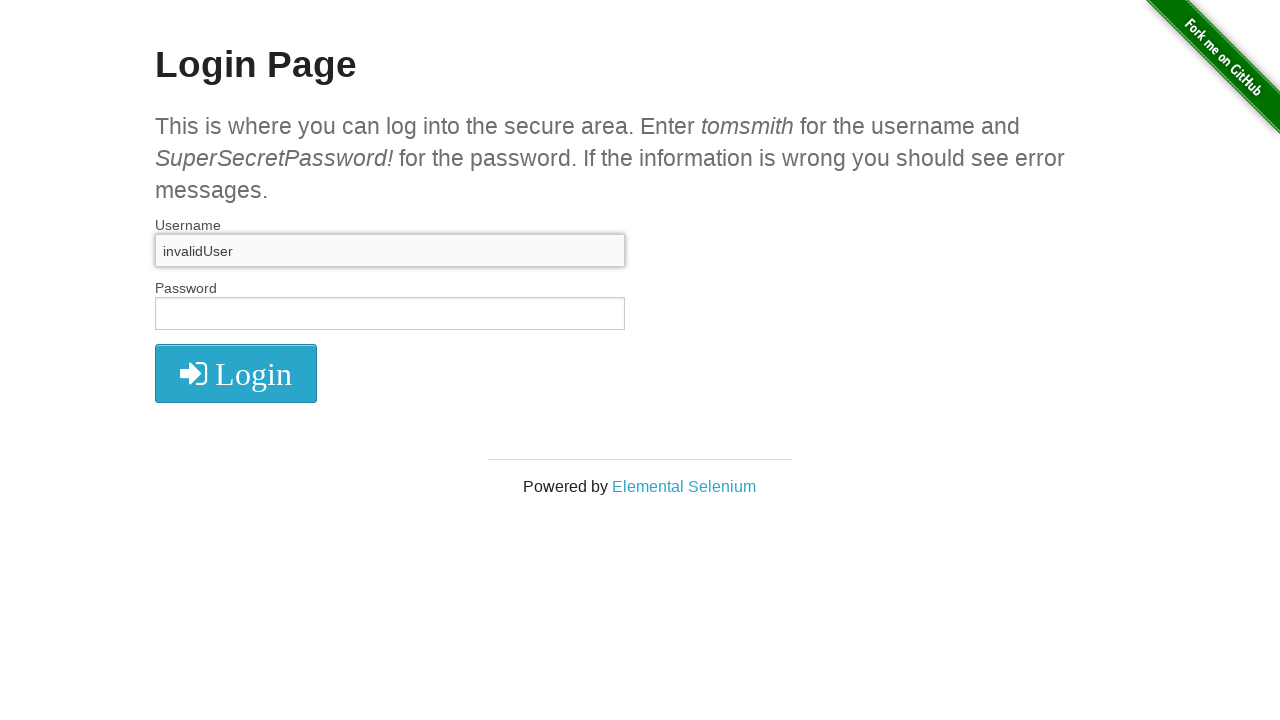

Filled password field with 'invalidPass' on #password
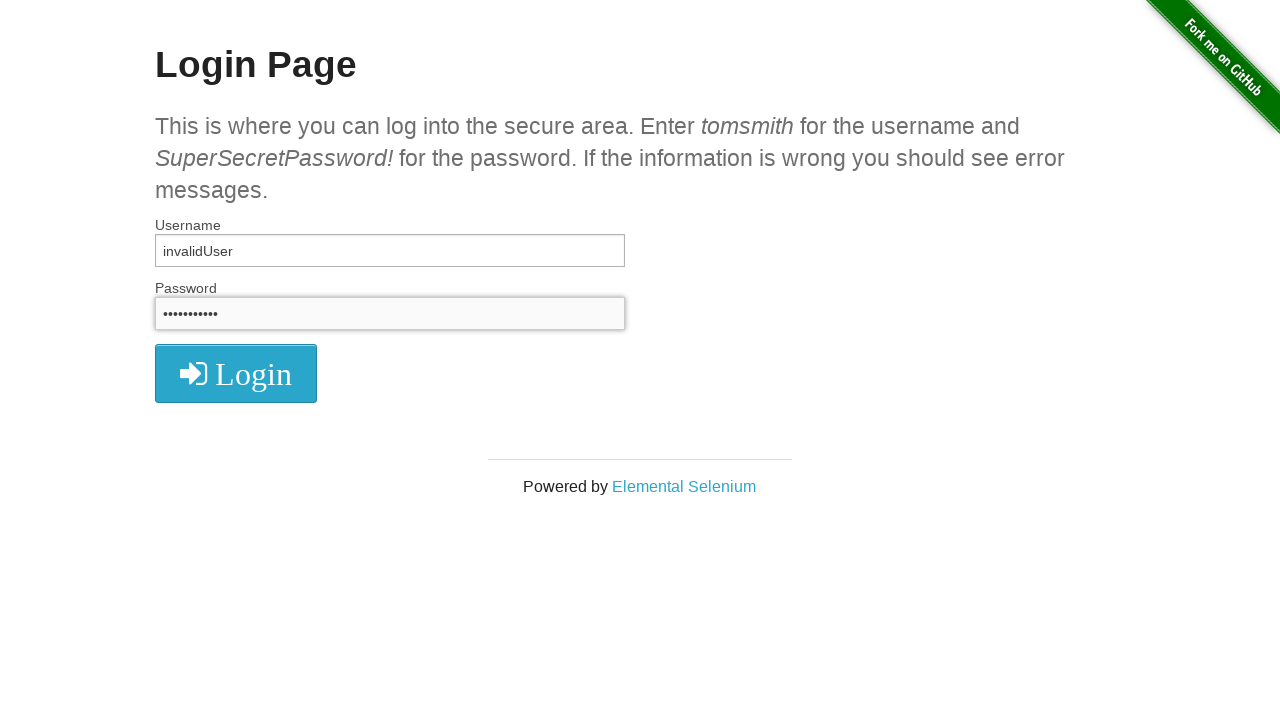

Clicked login button with invalid credentials at (236, 373) on .radius
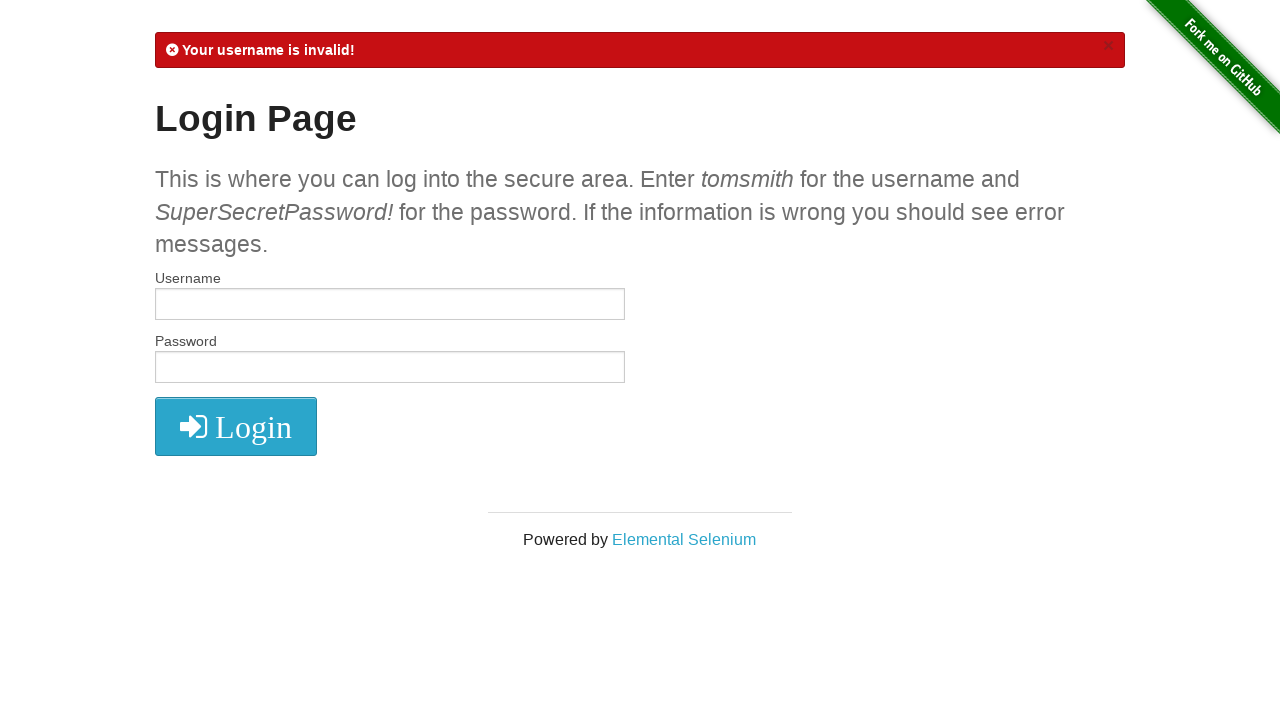

Located flash error message element
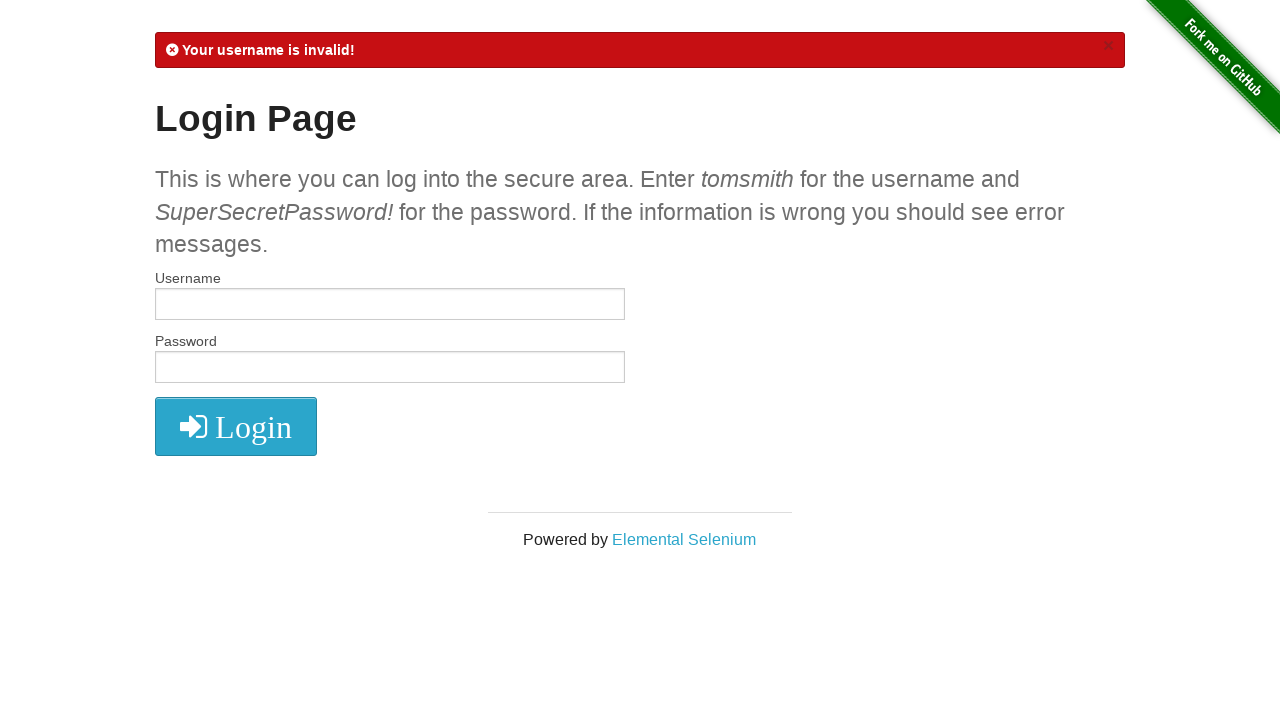

Verified error message: 'Your username is invalid!'
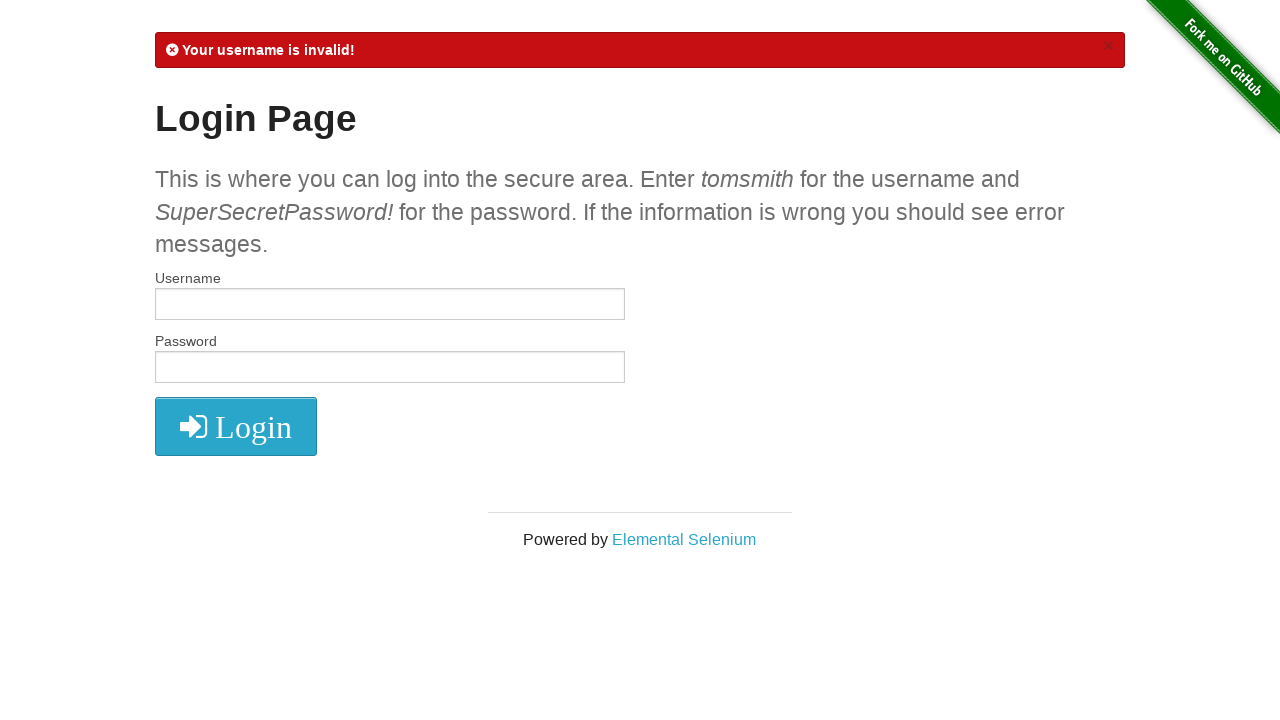

Cleared username field on #username
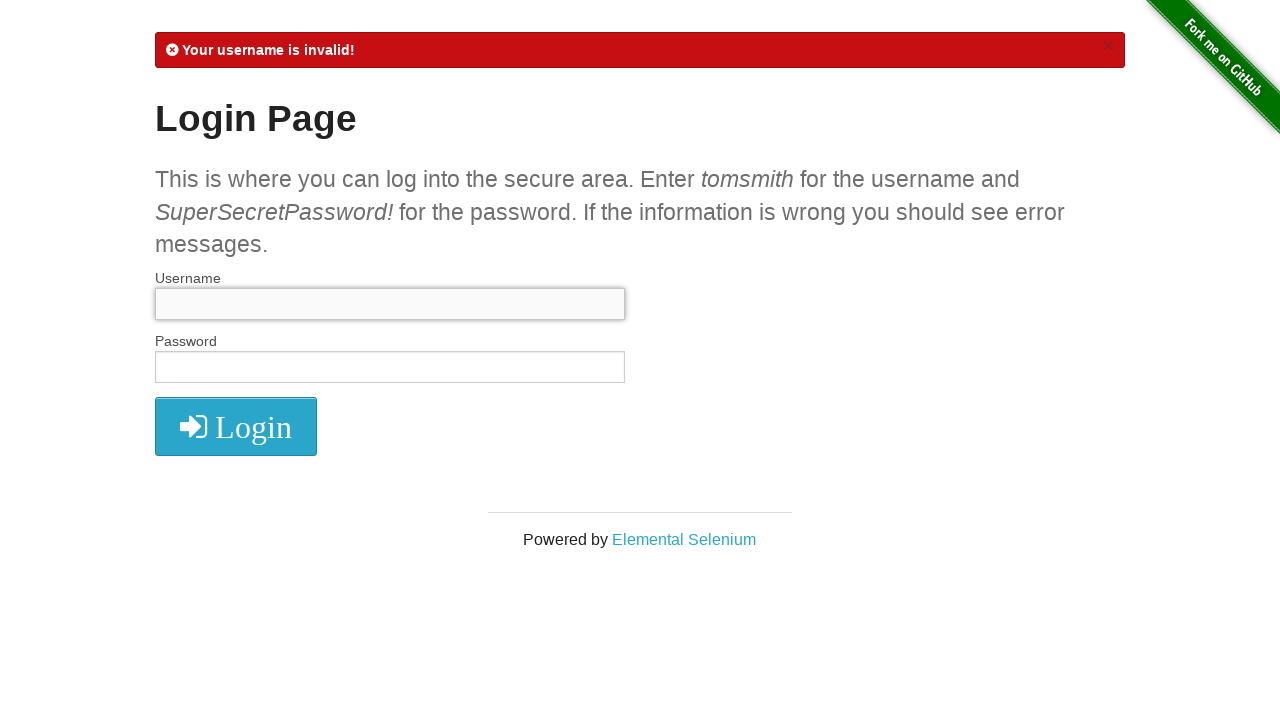

Cleared password field on #password
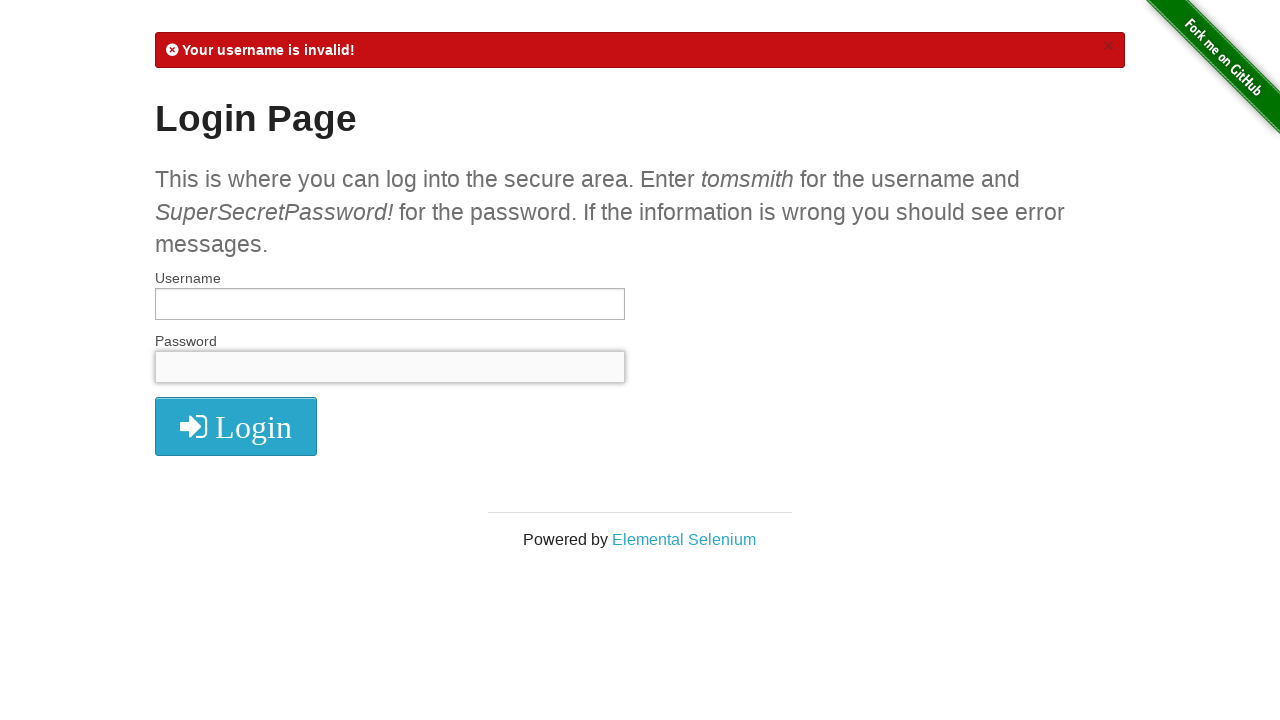

Filled username field with 'tomsmith' on #username
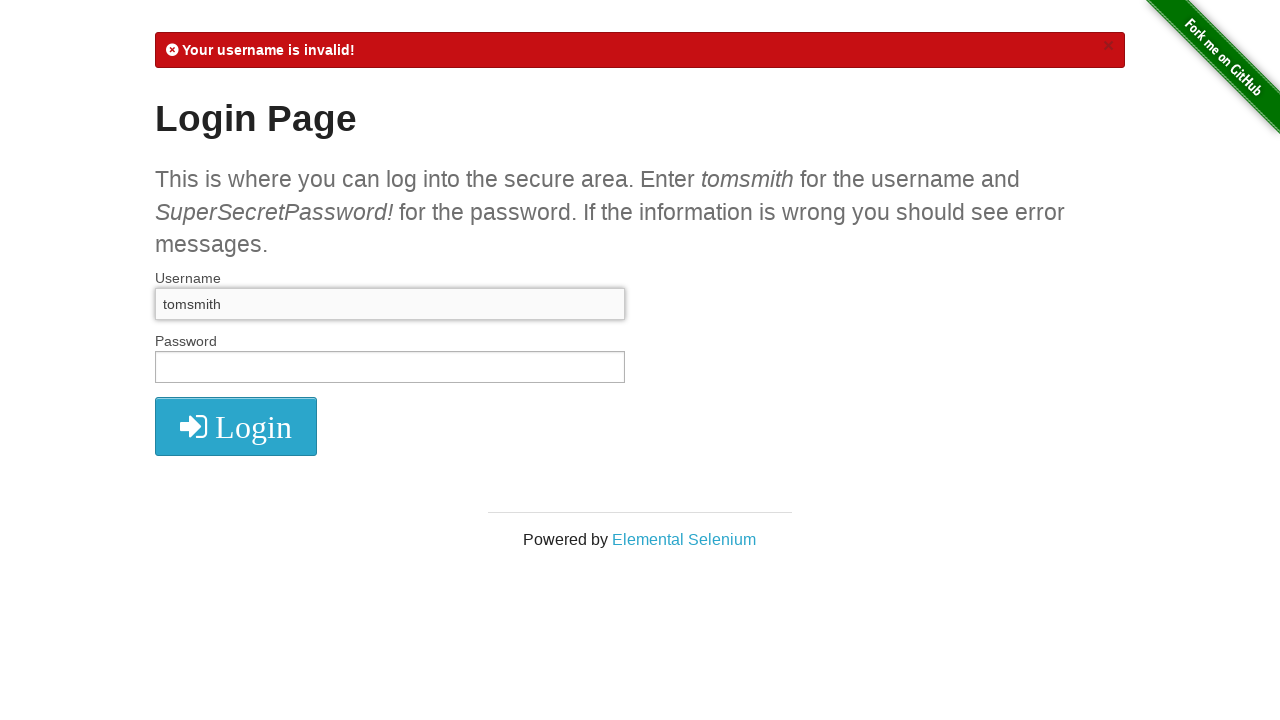

Filled password field with valid test password on #password
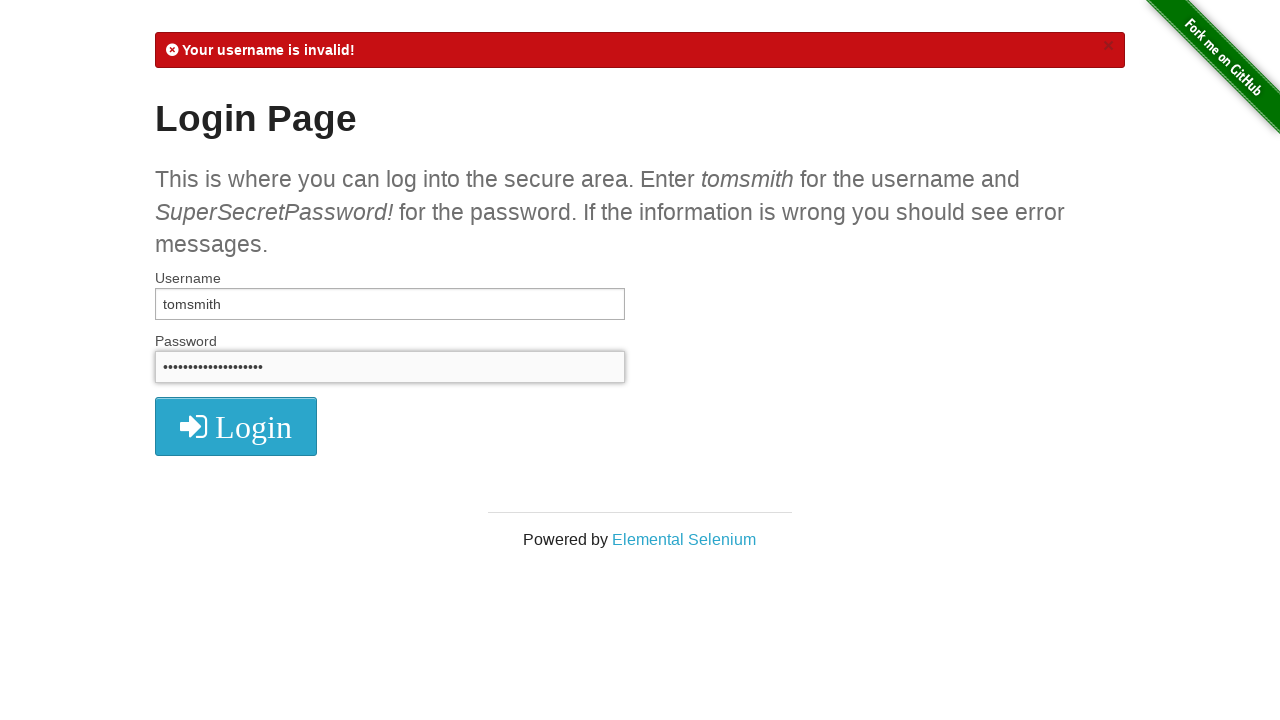

Clicked login button with valid credentials at (236, 427) on .radius
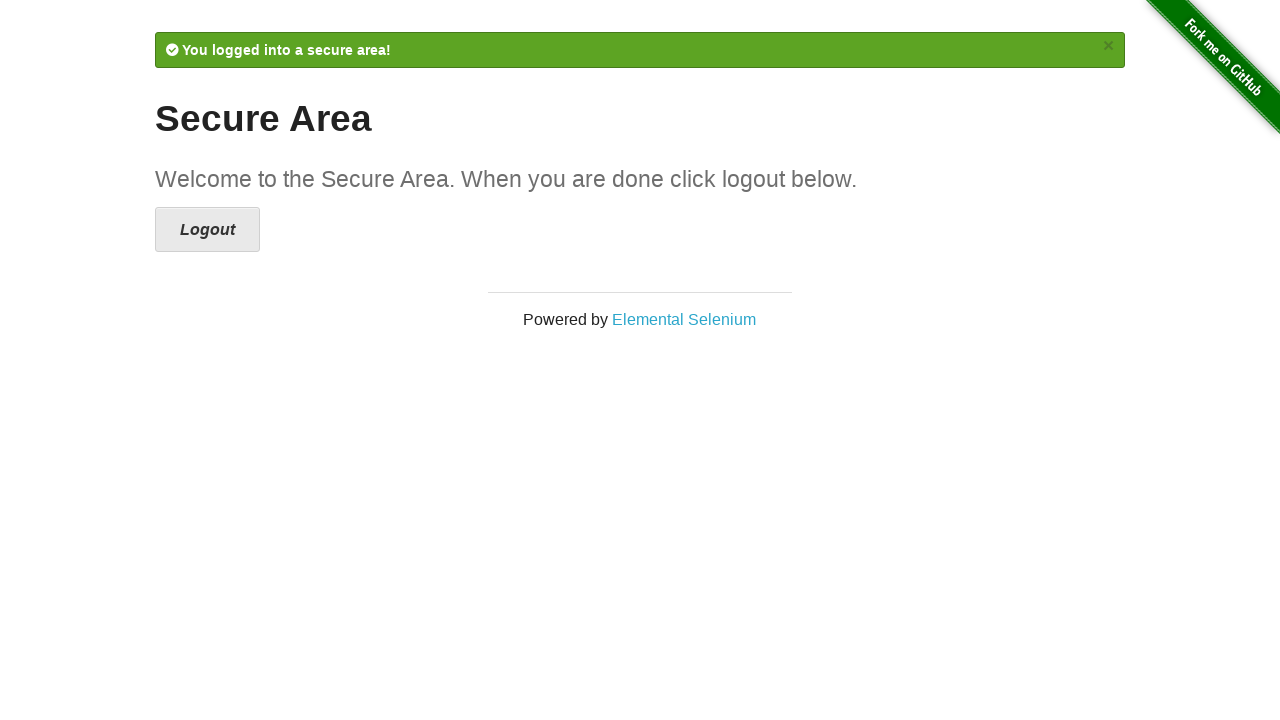

Located flash success message element
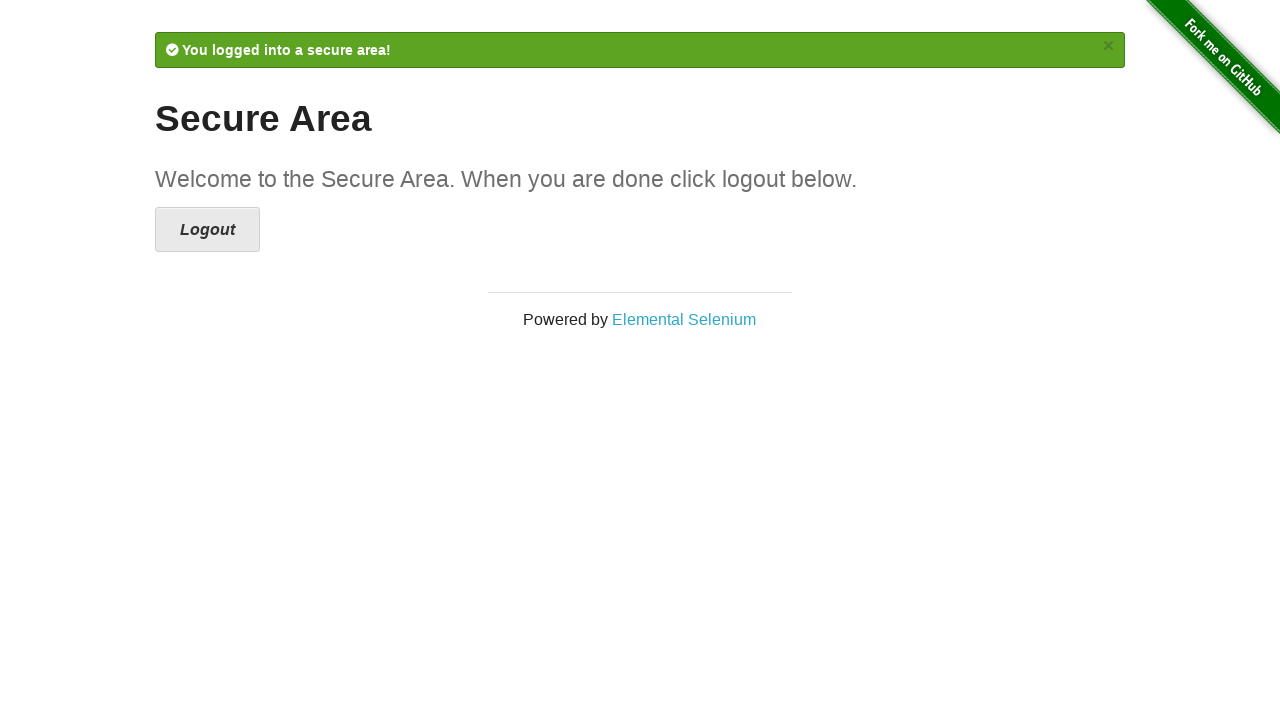

Verified success message: 'You logged into a secure area!'
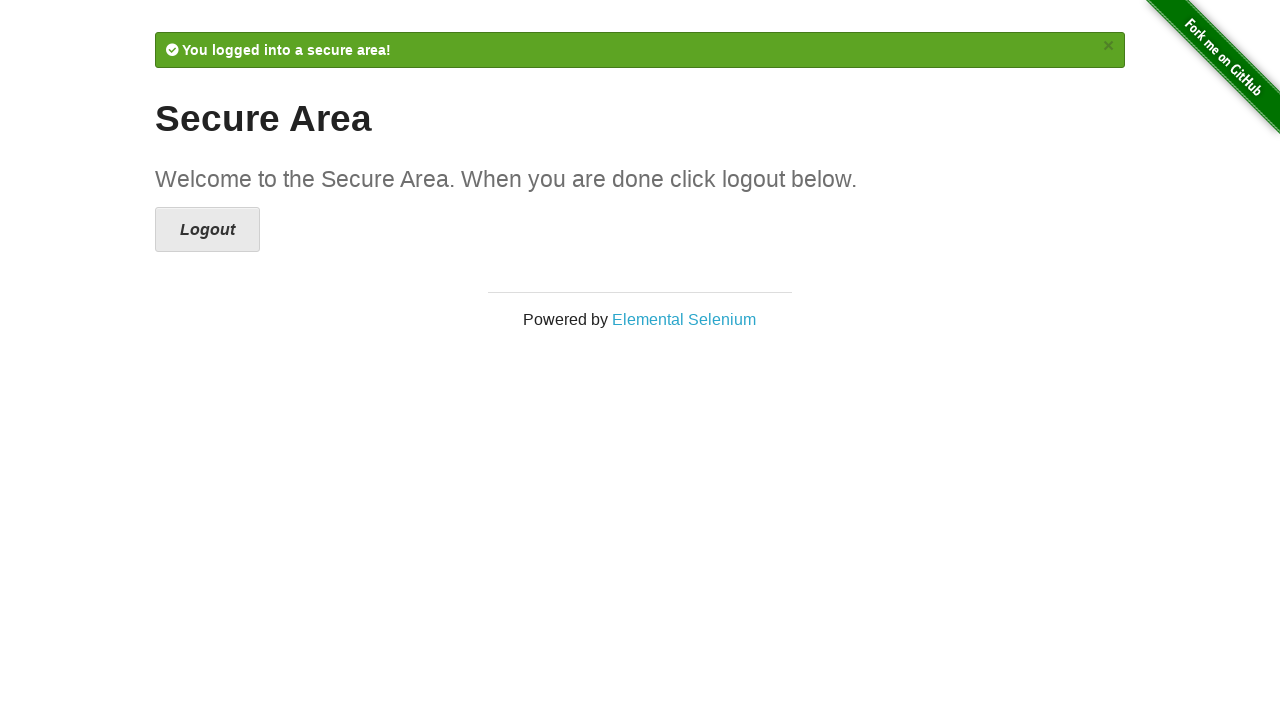

Clicked logout link at (208, 230) on a[href='/logout']
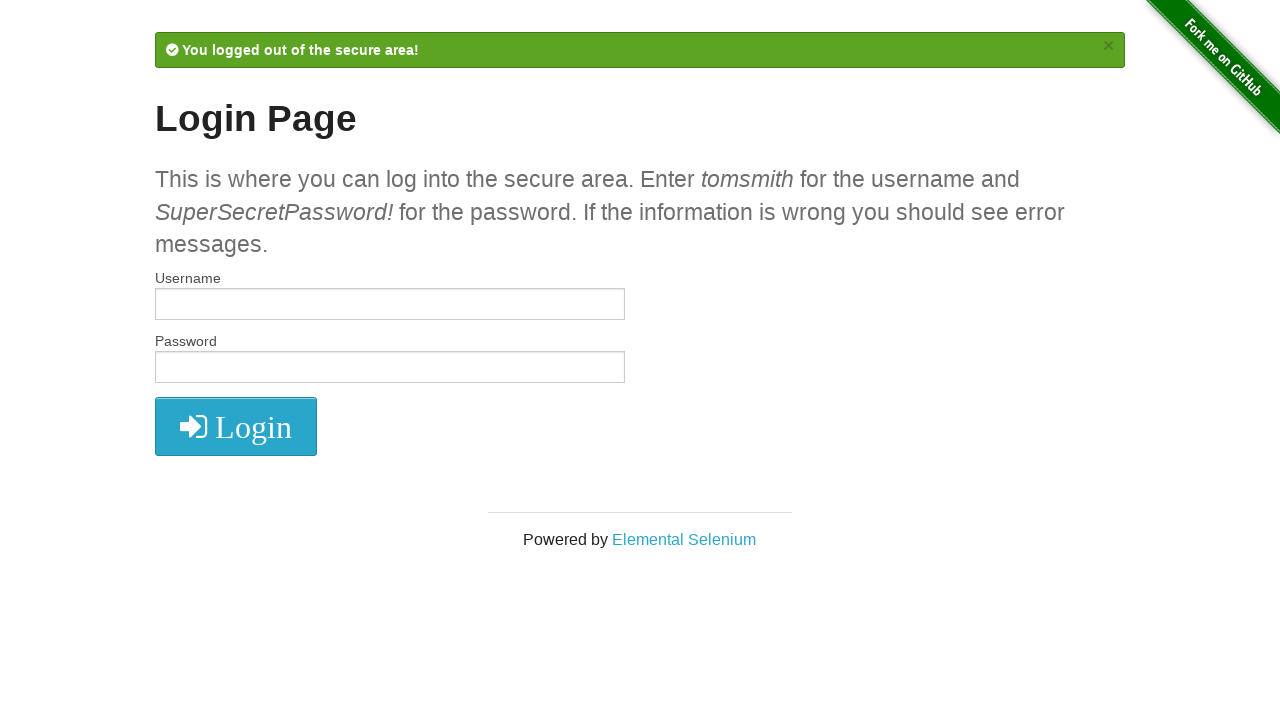

Located flash logout message element
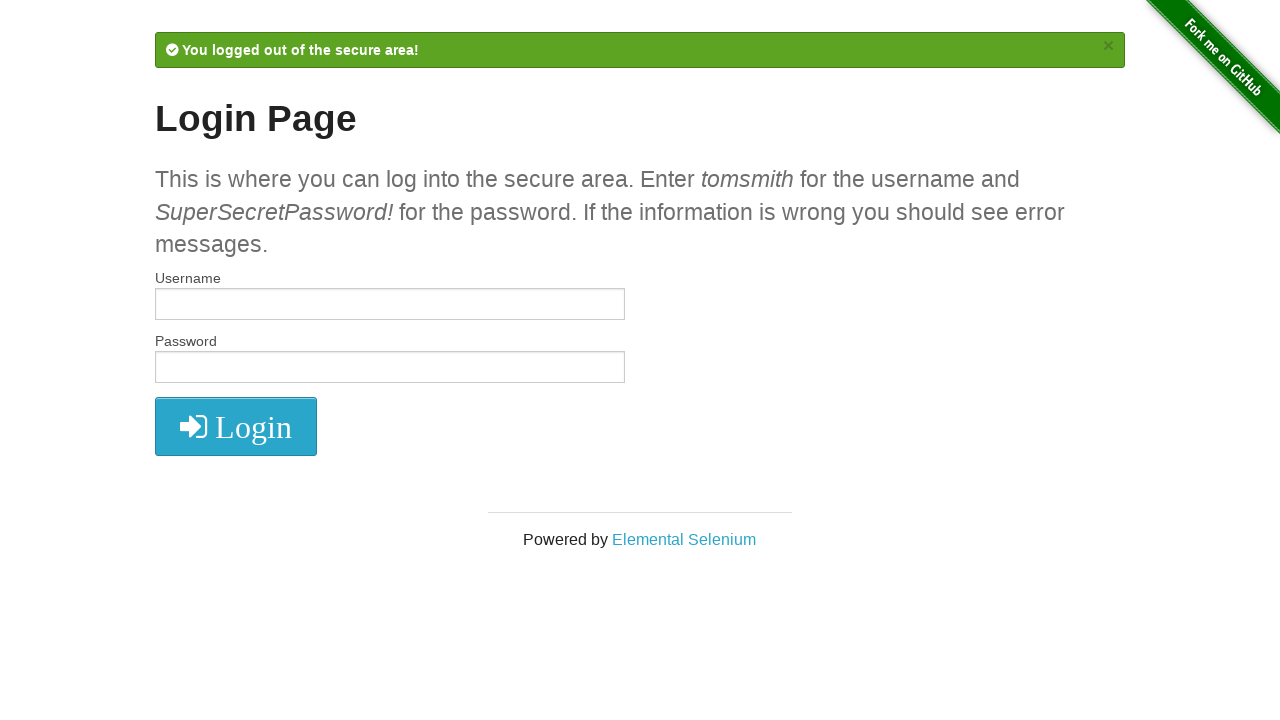

Verified logout message: 'You logged out of the secure area!'
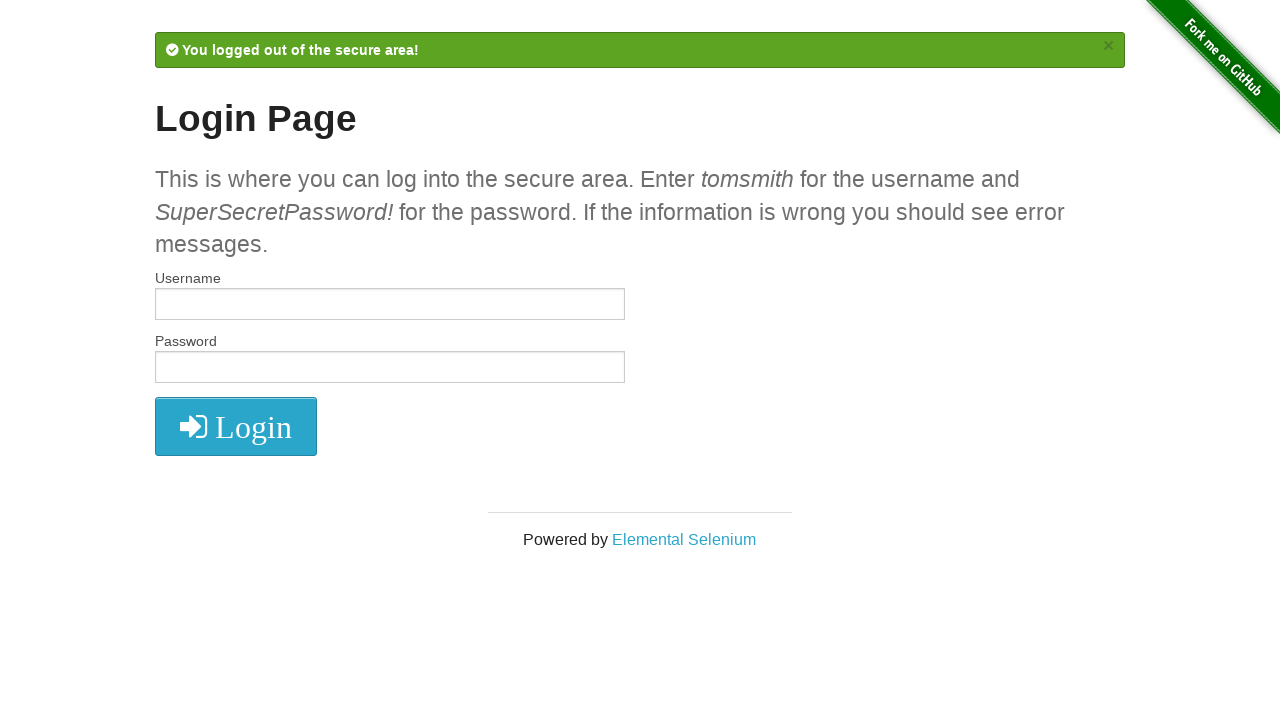

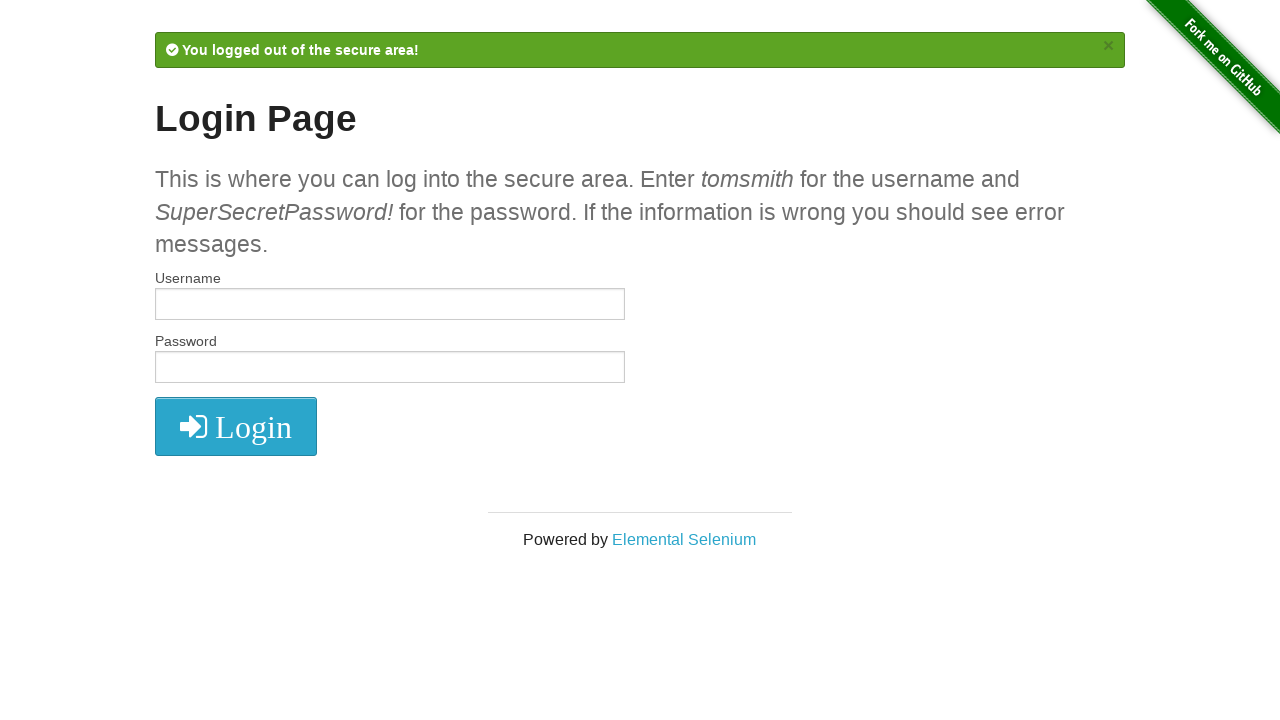